Tests ng-bootstrap alert component by clicking the change message button twice and verifying the alert message changes

Starting URL: https://ng-bootstrap.github.io/#/components/alert/examples

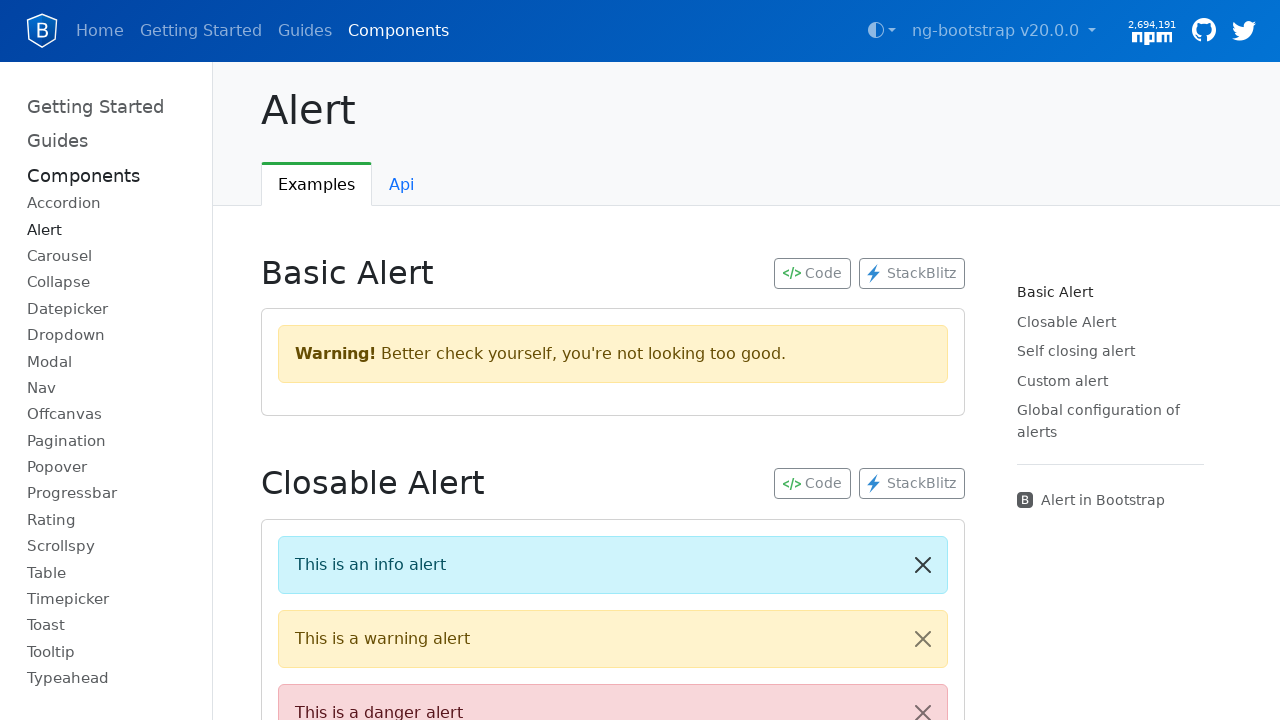

Clicked 'Change message' button (first time) at (360, 360) on xpath=//button[contains(text(),'Change message')]
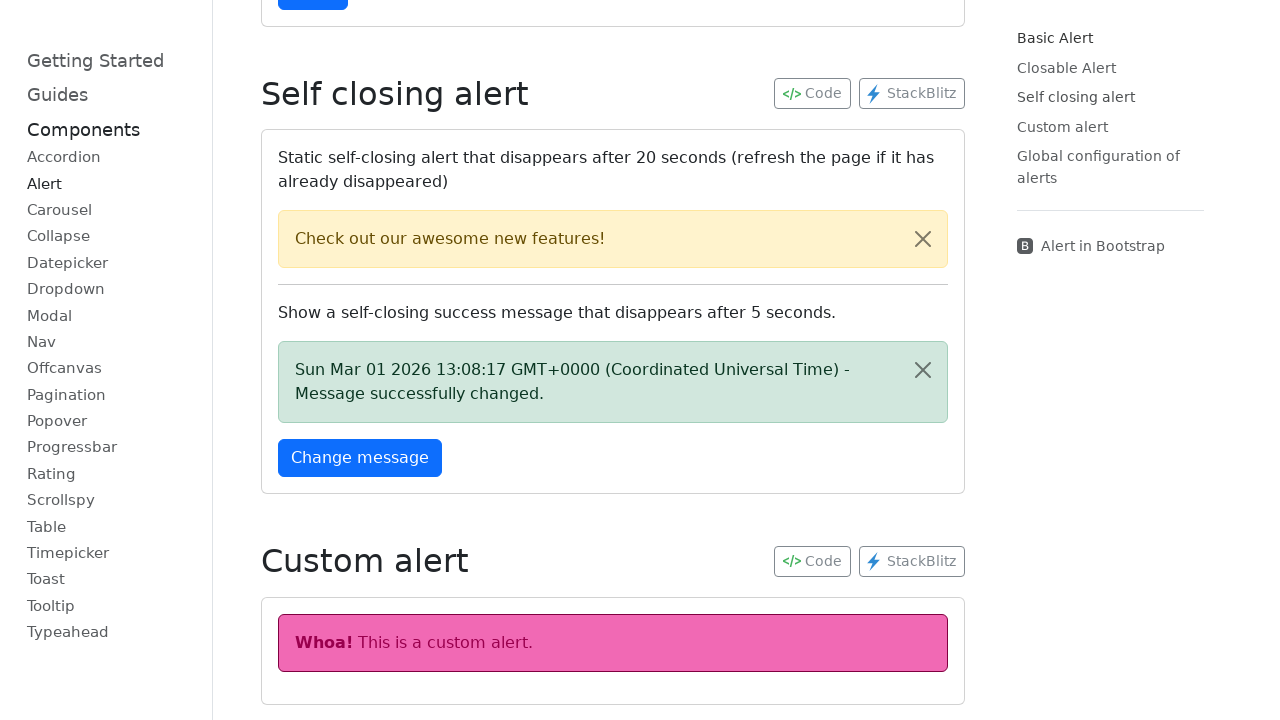

Success alert appeared after first button click
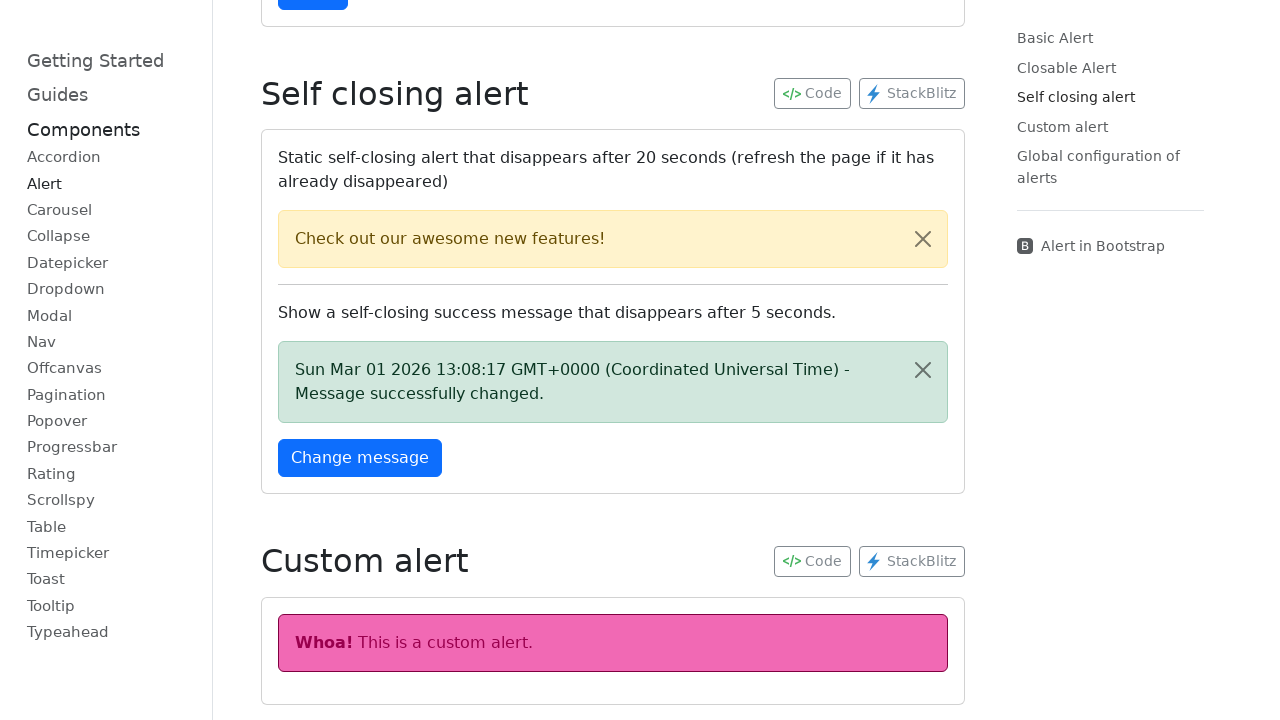

Clicked 'Change message' button (second time) at (360, 458) on xpath=//button[contains(text(),'Change message')]
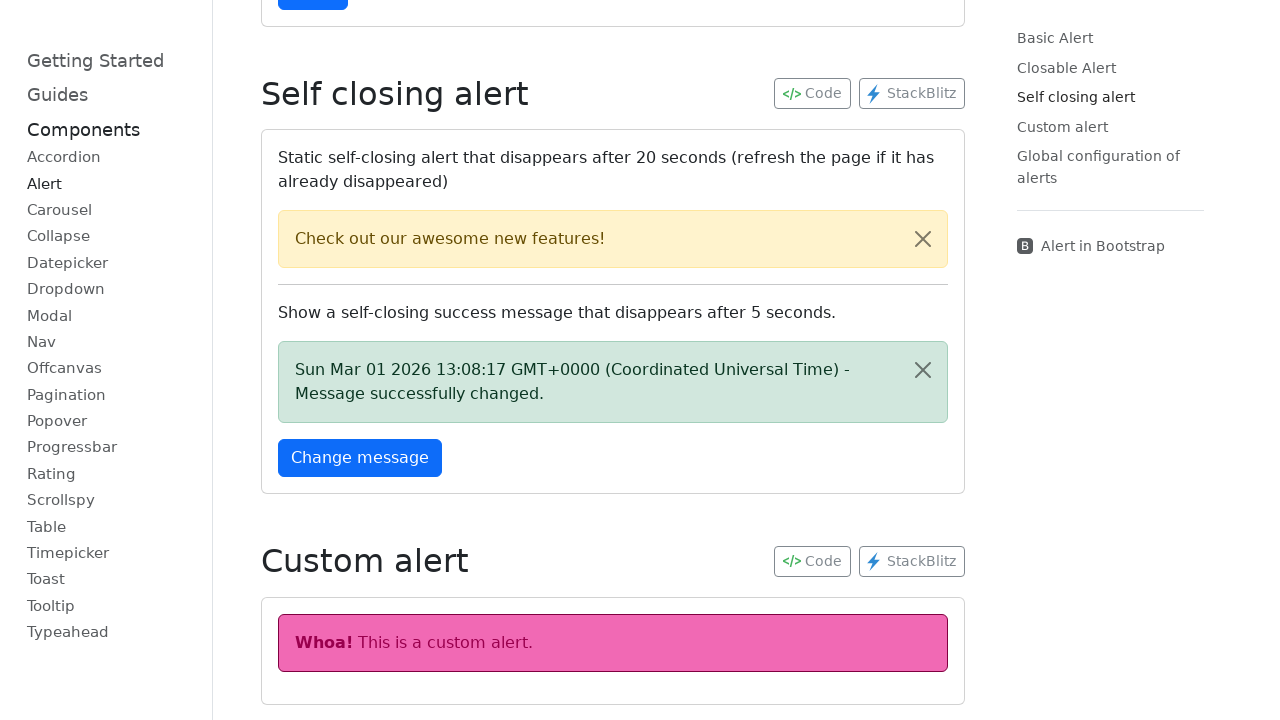

Success alert still visible after second button click
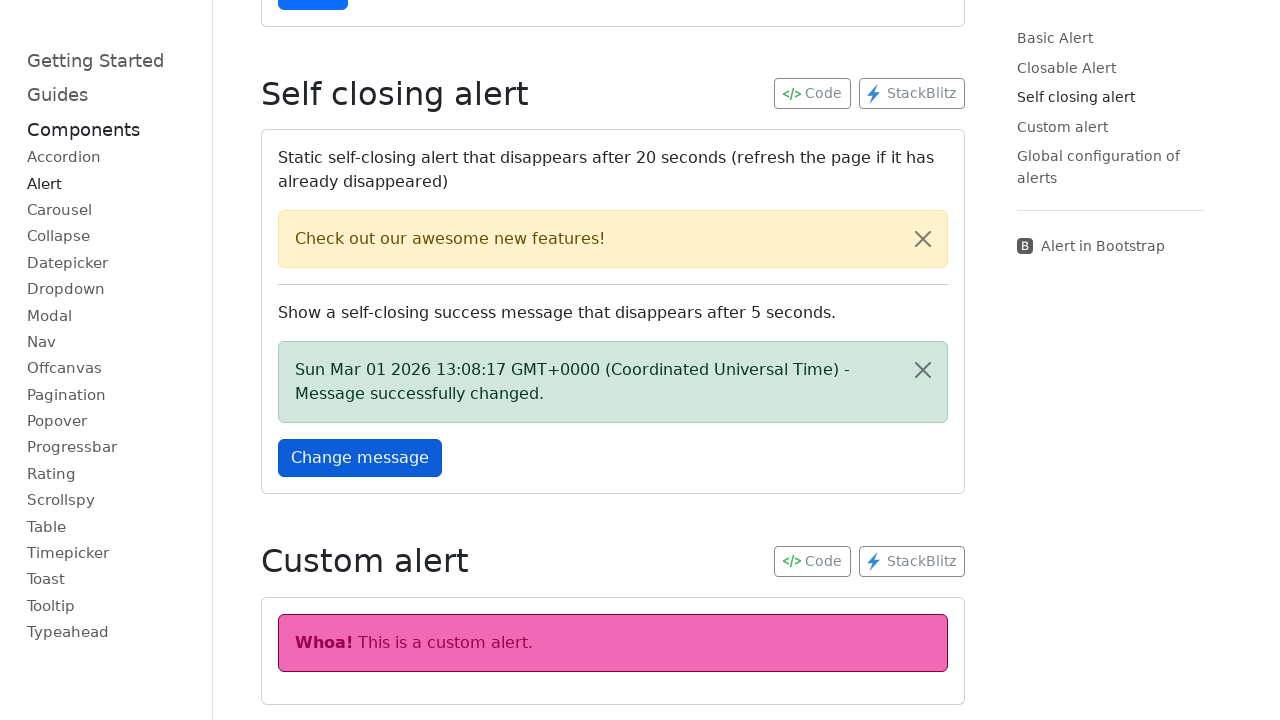

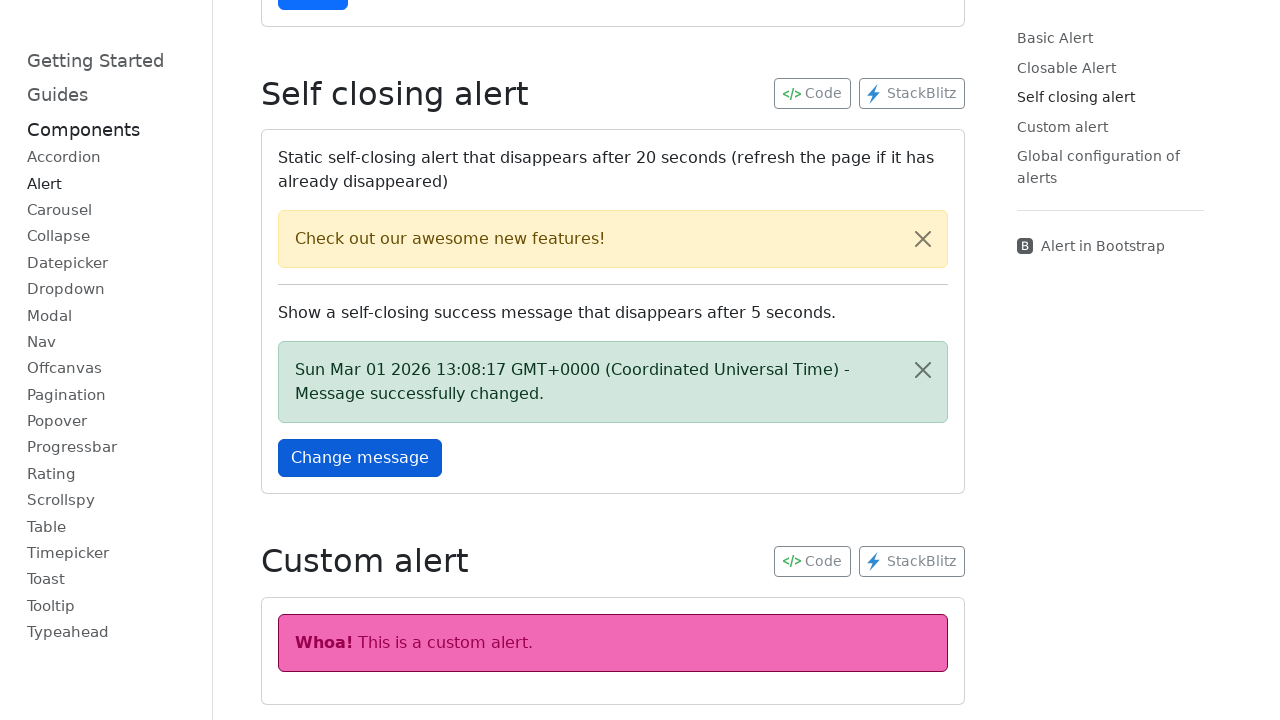